Navigates to frames test page, clicks the centered element to open a modal, and verifies modal content

Starting URL: https://applitools.github.io/demo/TestPages/FramesTestPage/

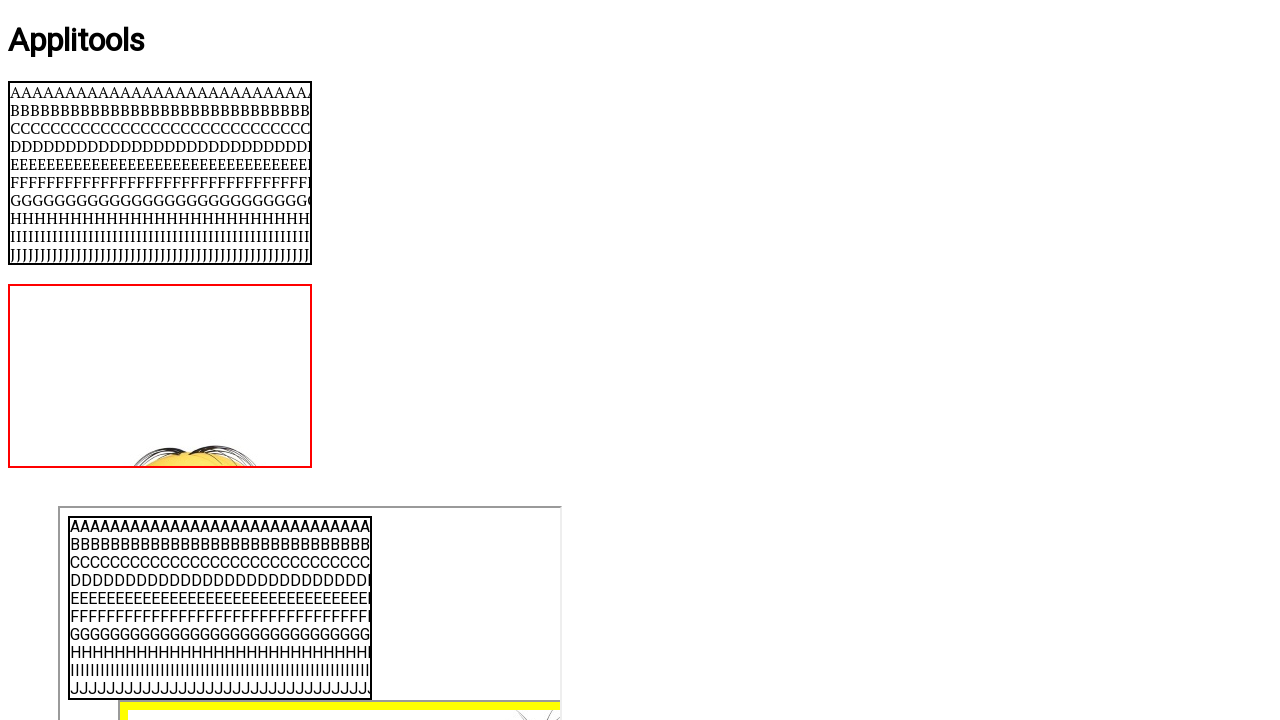

Clicked centered element to open modal at (640, 361) on #centered
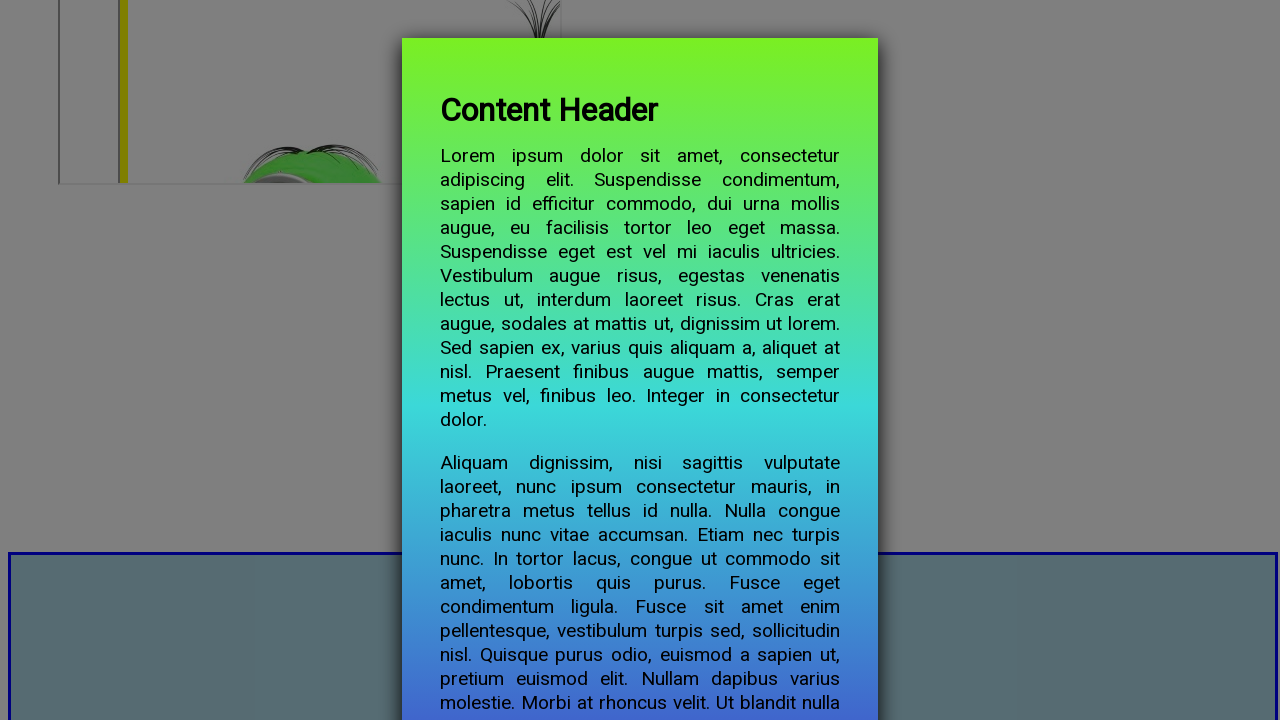

Modal content loaded and became visible
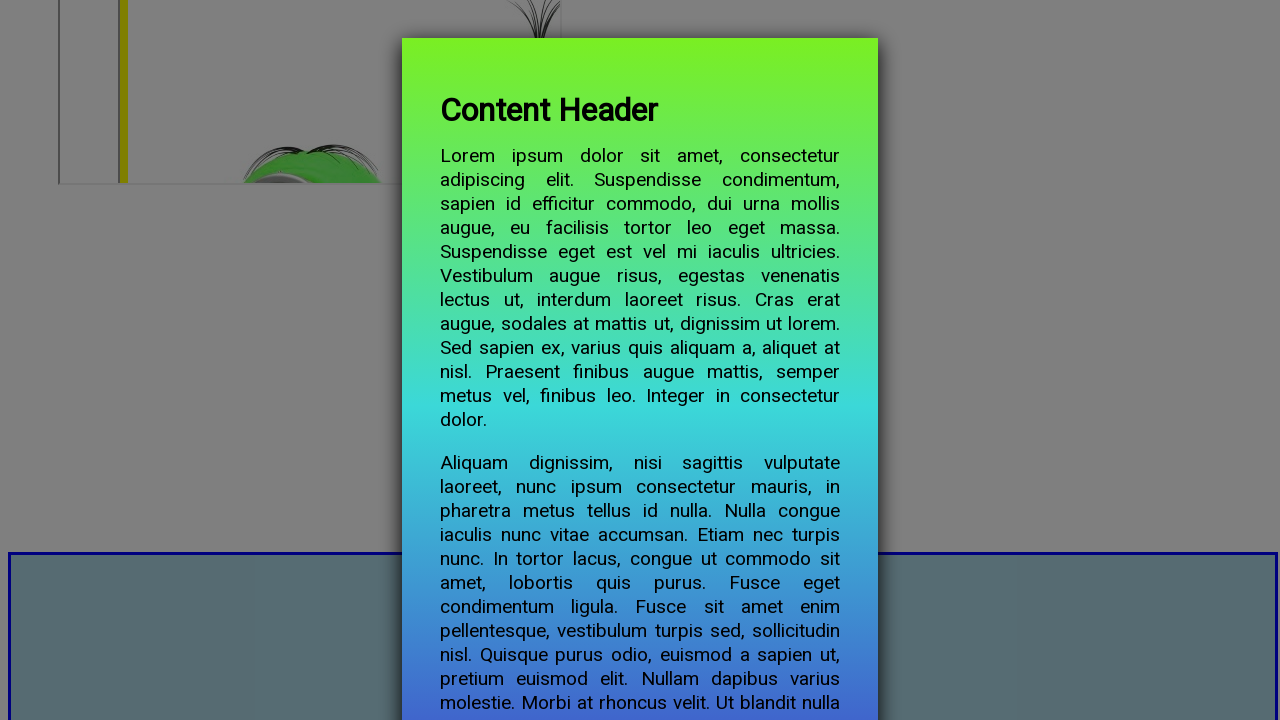

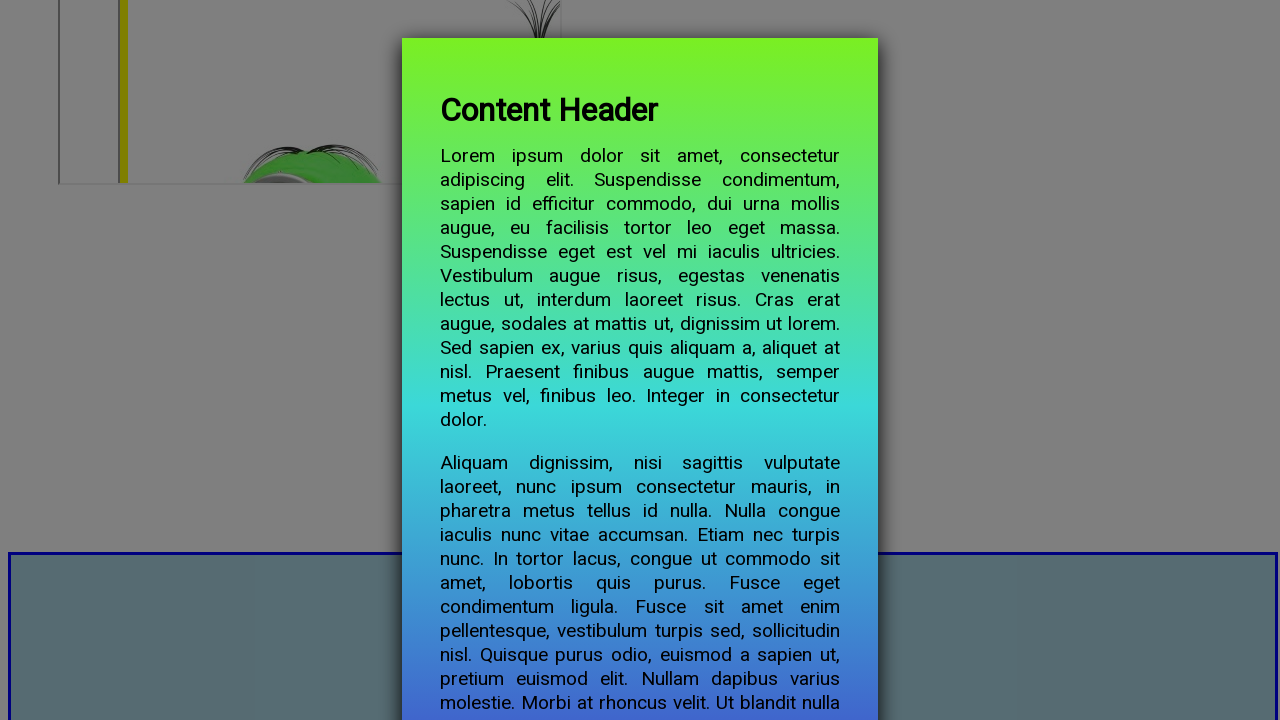